Tests clicking a link and verifying navigation to the expected page with correct heading

Starting URL: https://kristinek.github.io/site/examples/actions

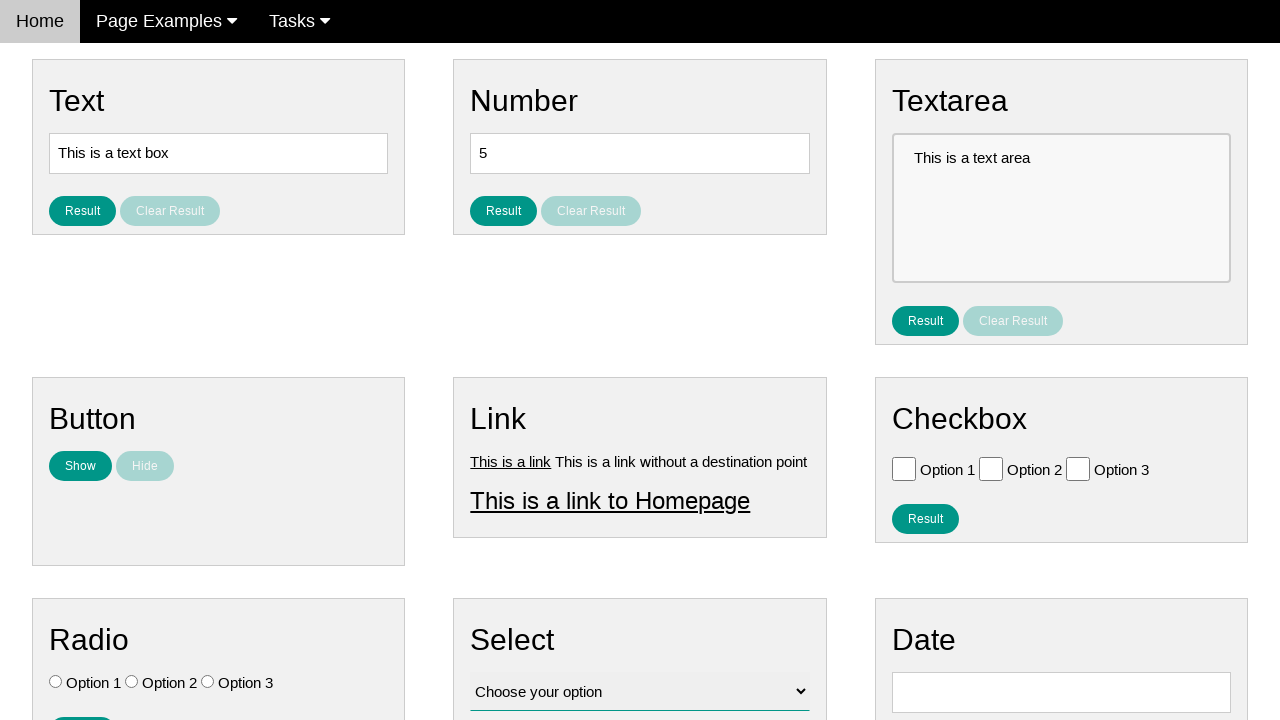

Clicked on Link 1 at (511, 461) on a[title='Link 1']
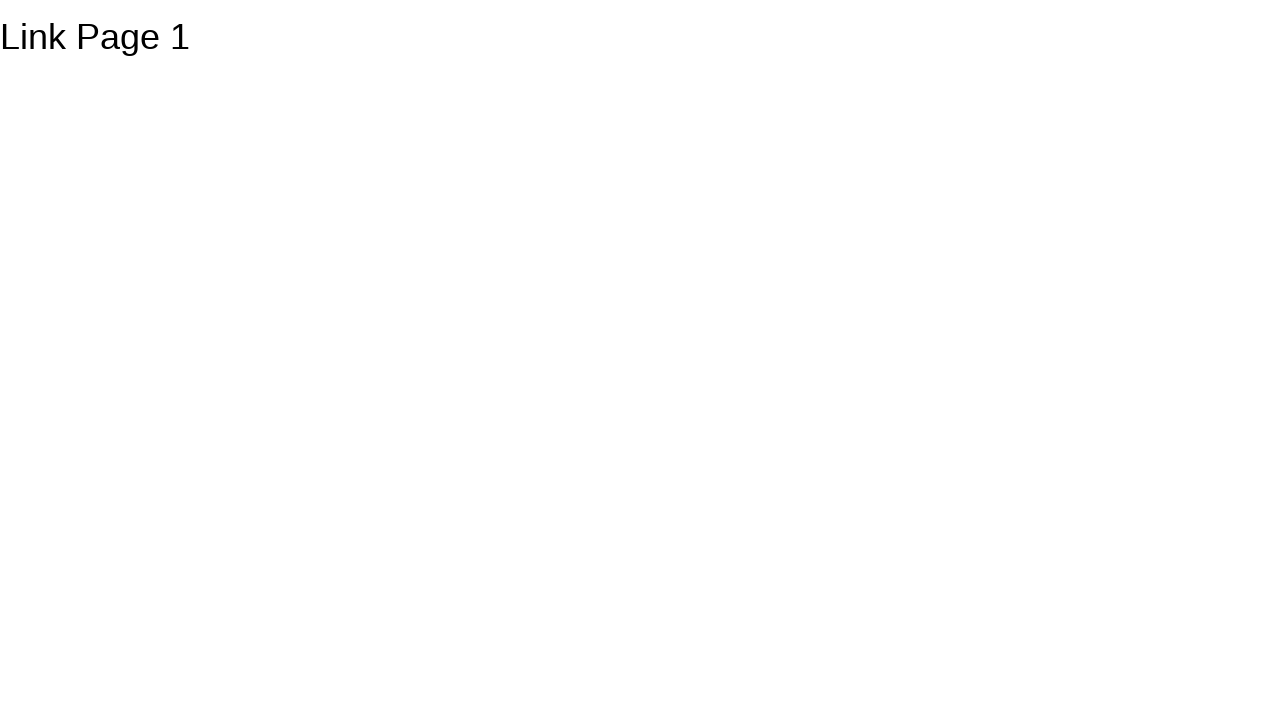

H1 heading loaded after navigation
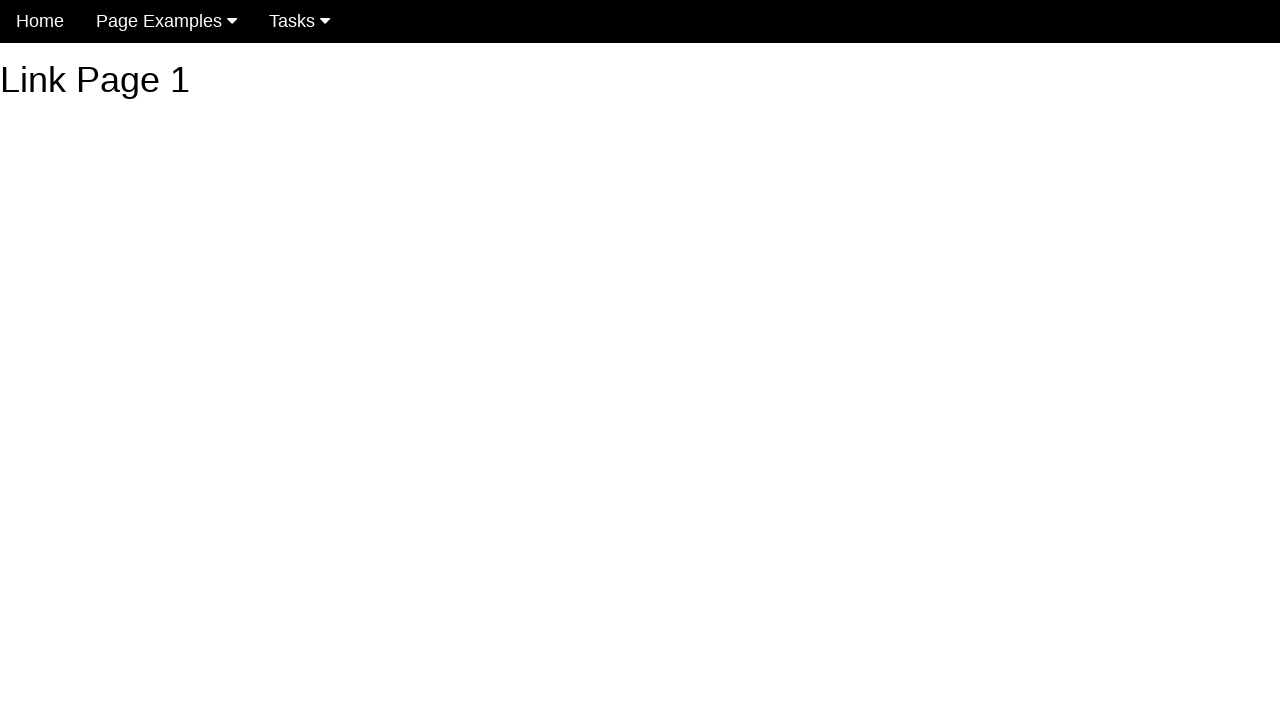

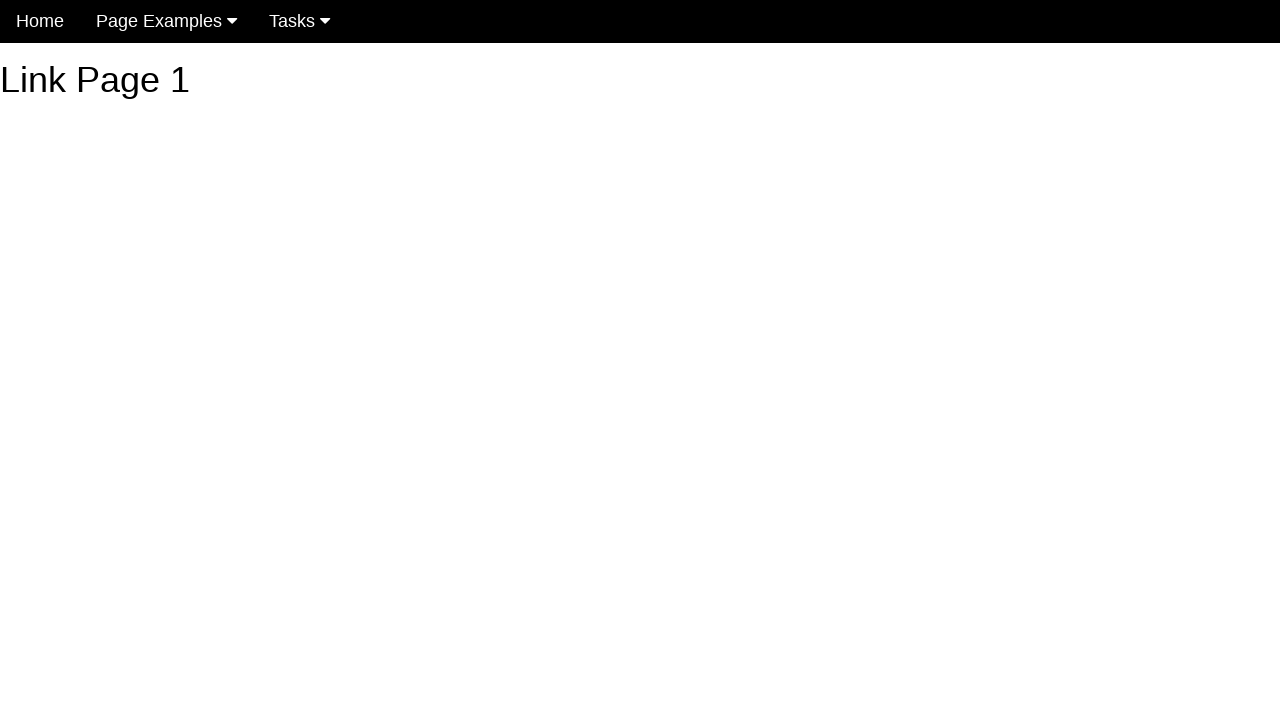